Tests form element attributes, verifying default radio button selection and button disabled state changes over time

Starting URL: https://suninjuly.github.io/math.html

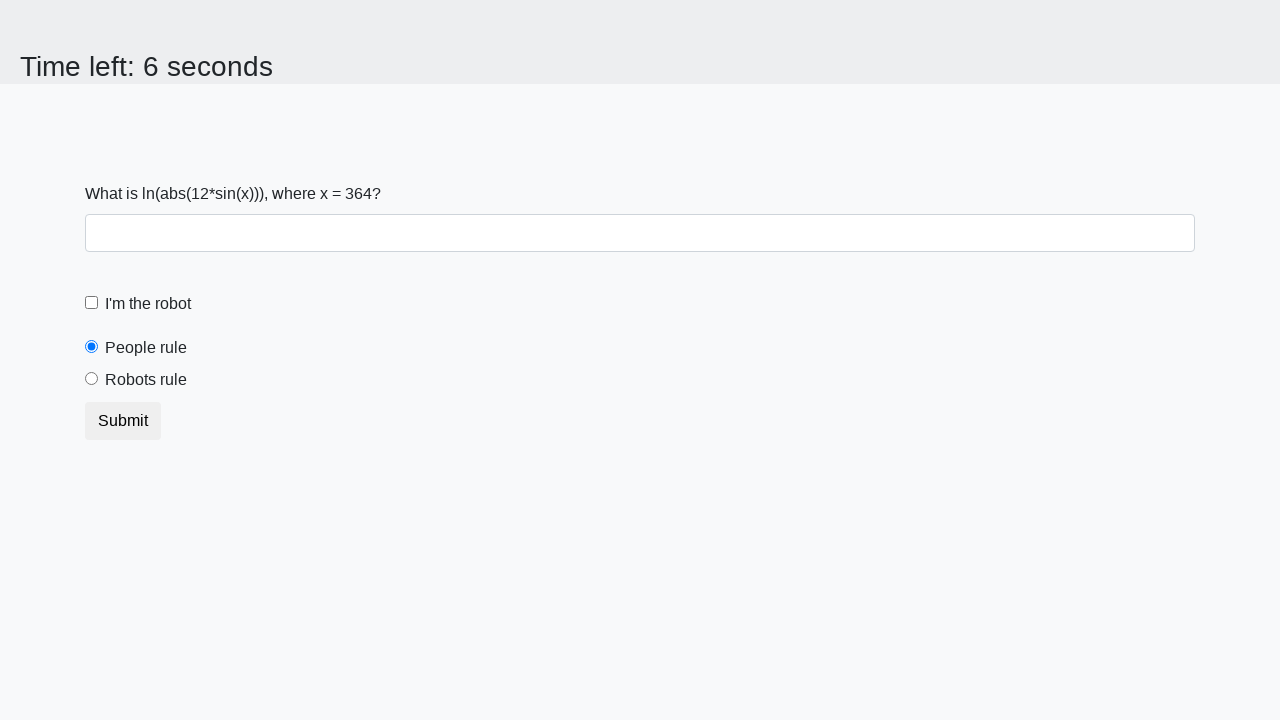

Located people radio button element
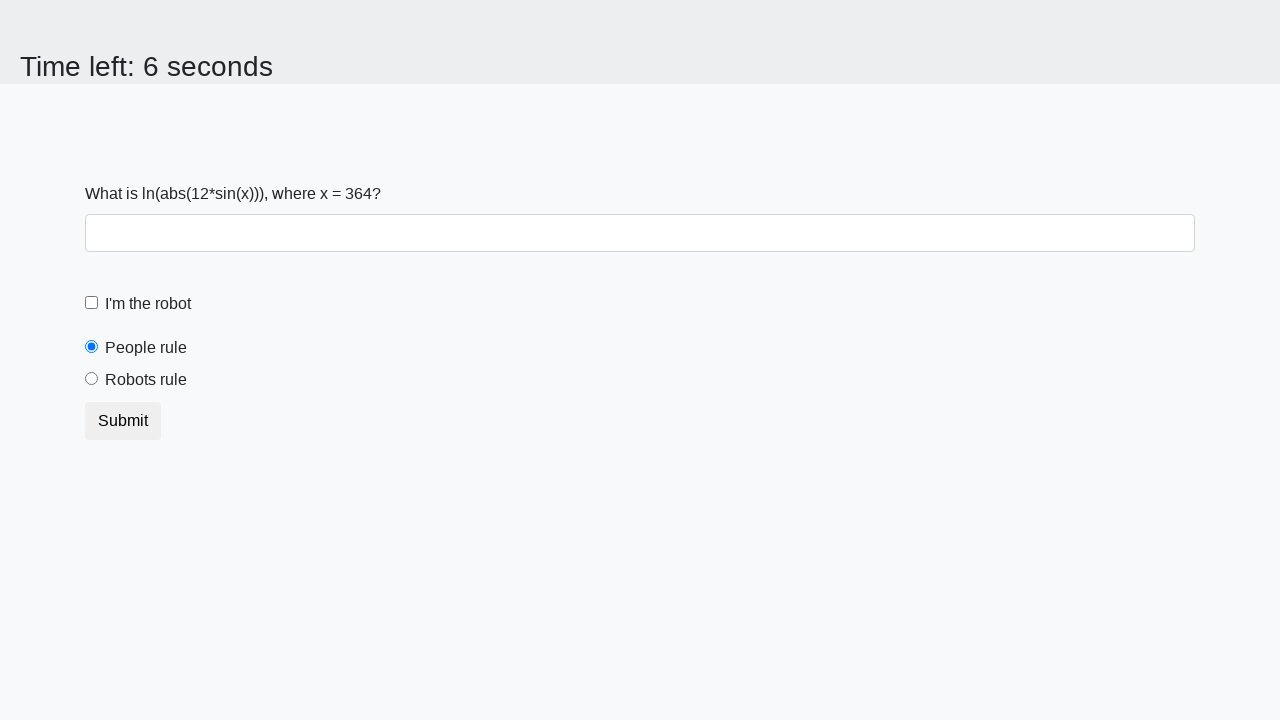

Retrieved 'checked' attribute from people radio button
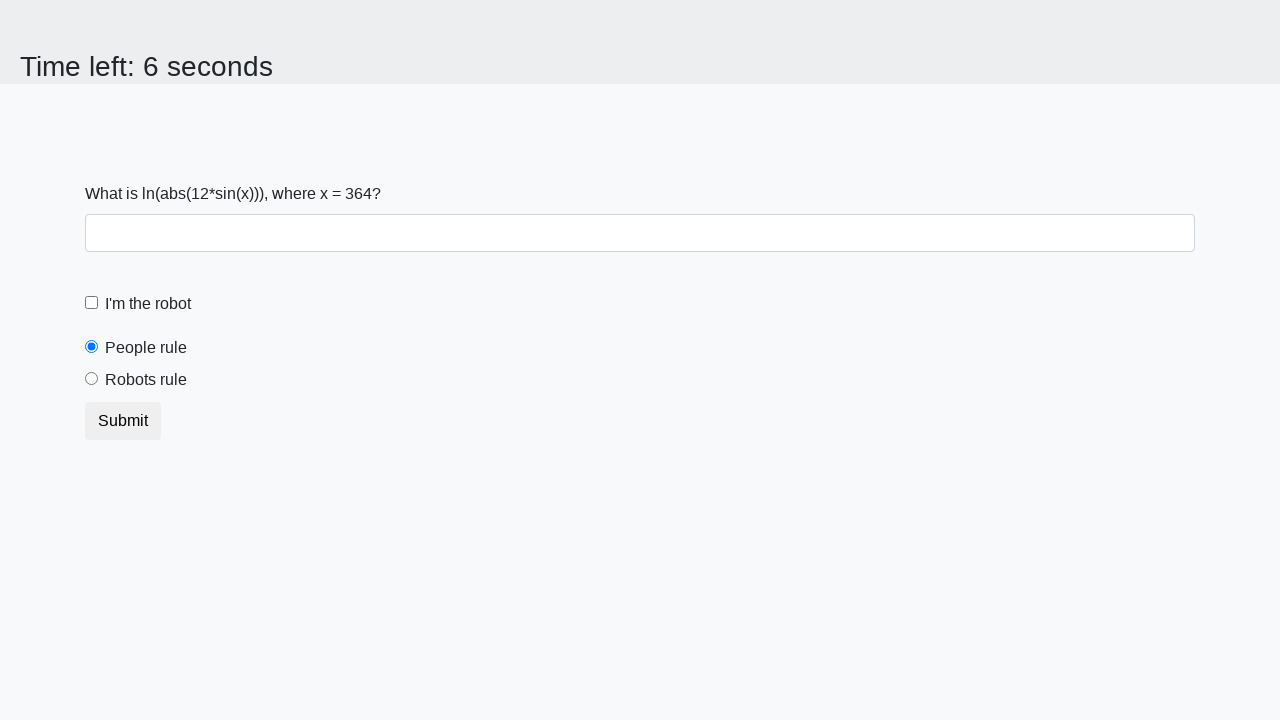

Printed people radio checked value
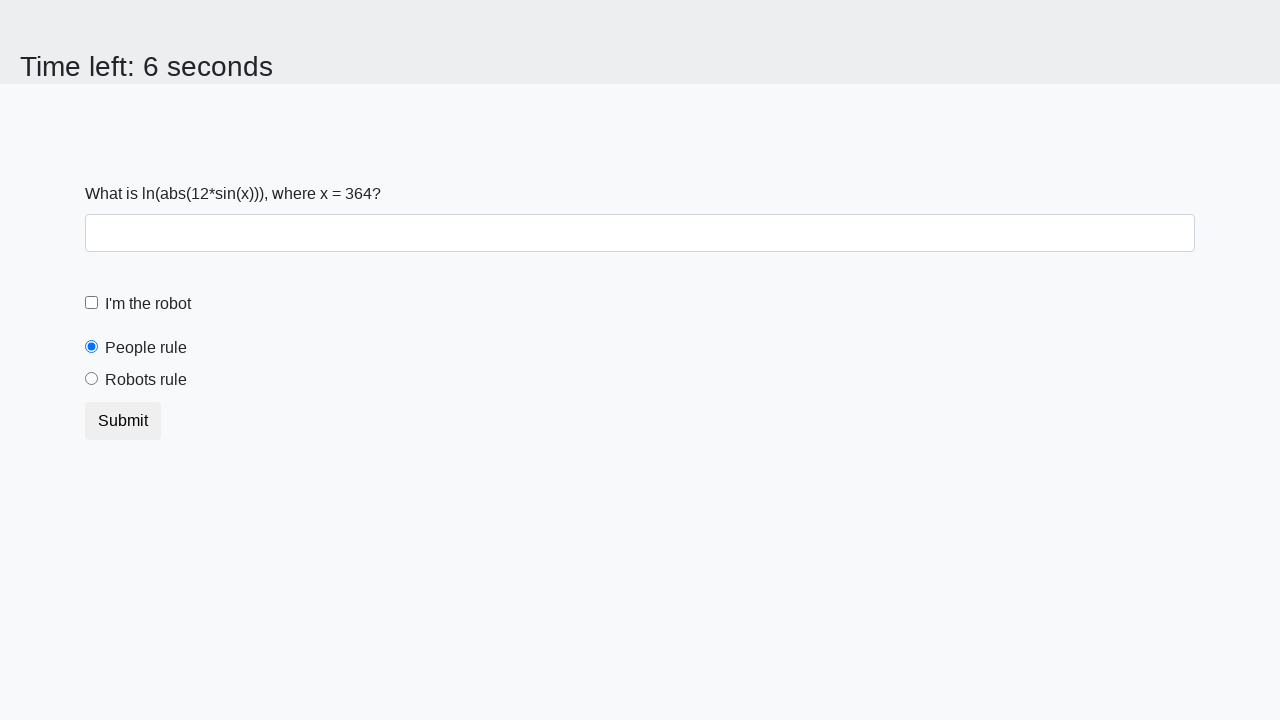

Asserted that people radio button is selected by default
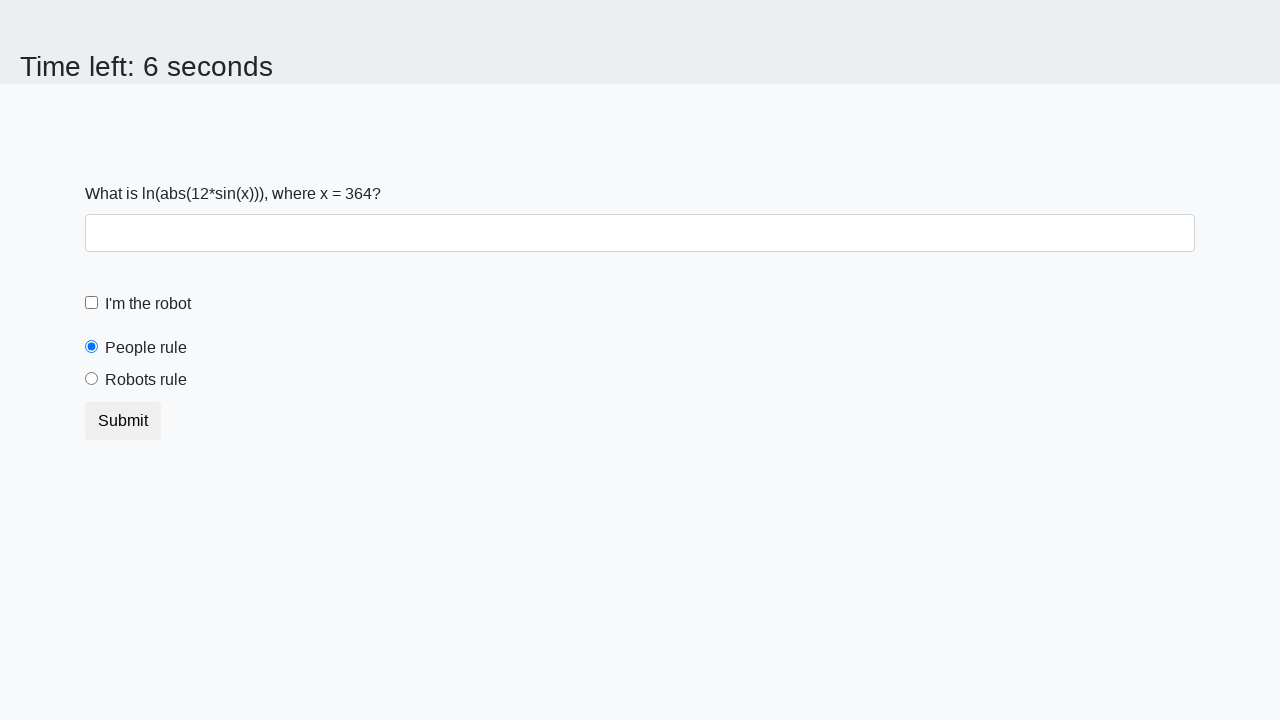

Located robots radio button element
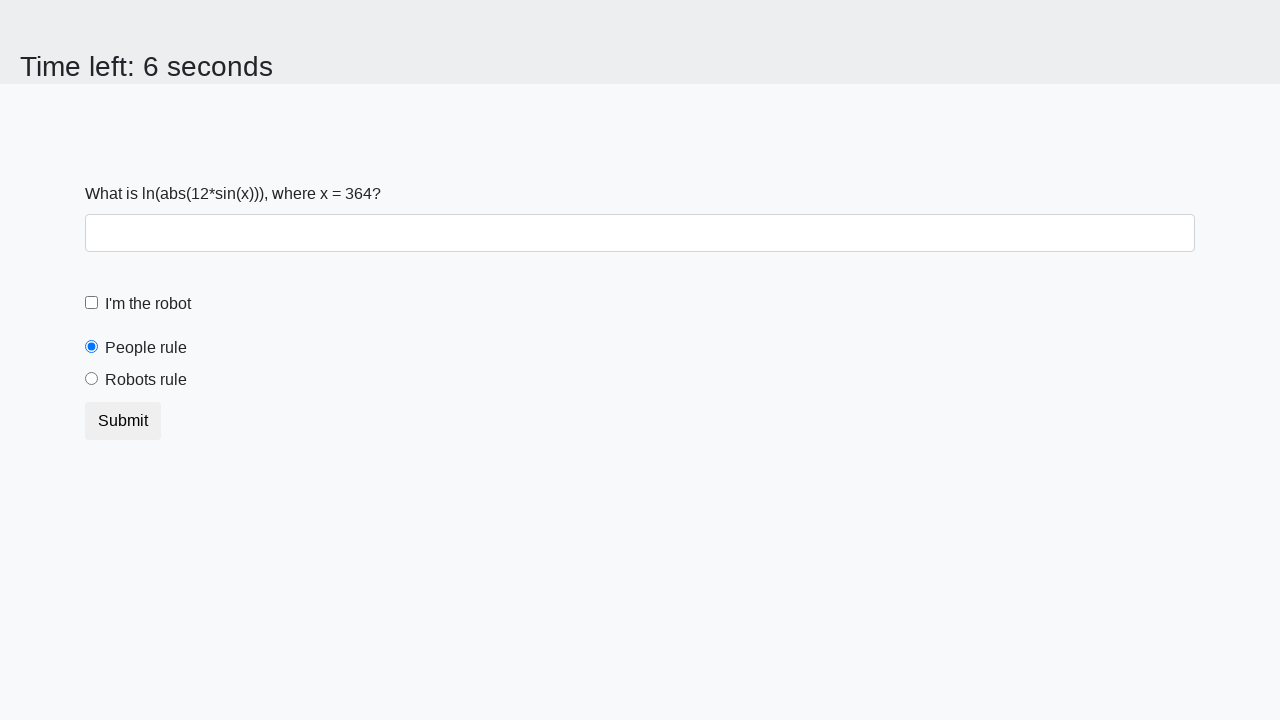

Retrieved 'checked' attribute from robots radio button
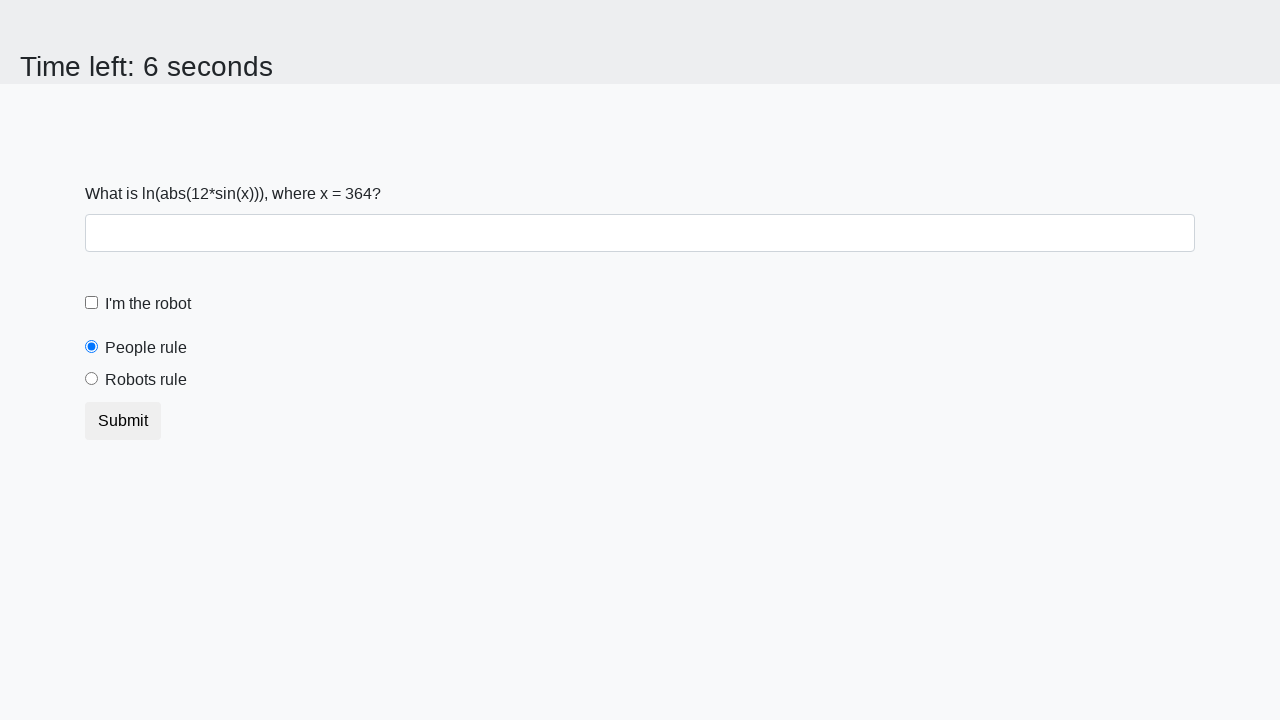

Printed robots radio checked value
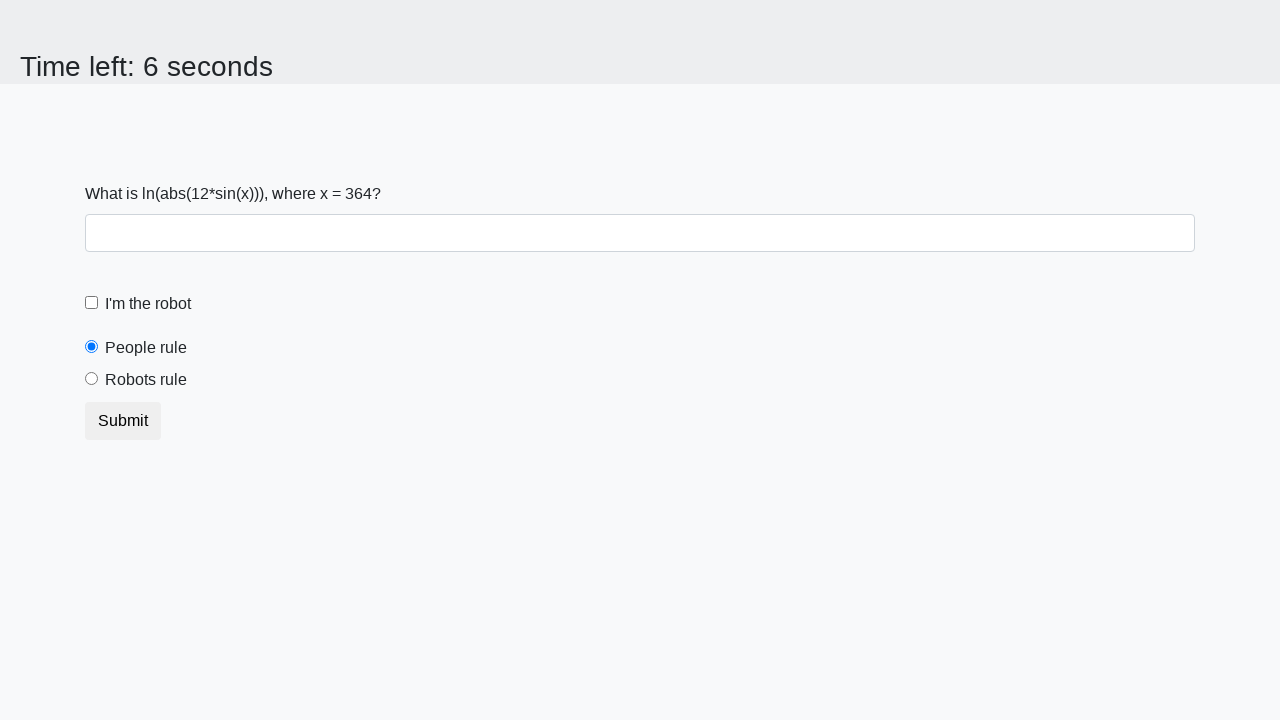

Asserted that robots radio button is not selected by default
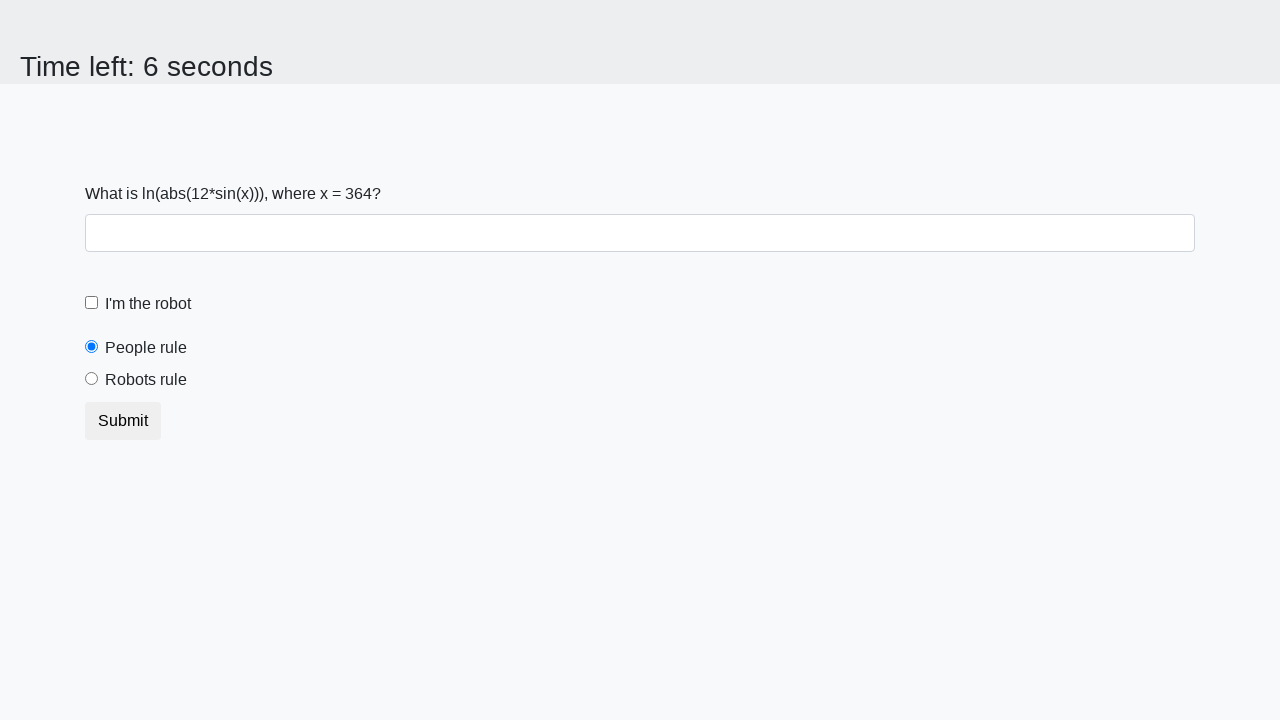

Located submit button element
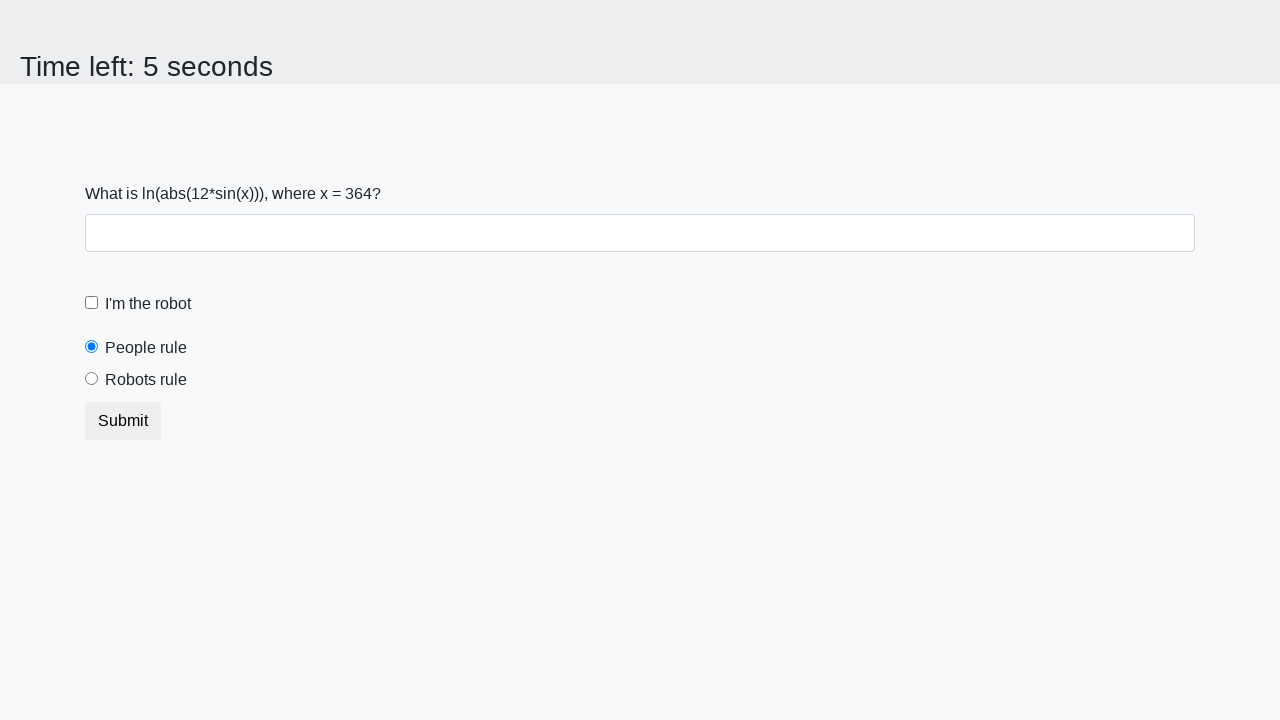

Retrieved 'disabled' attribute from submit button initially
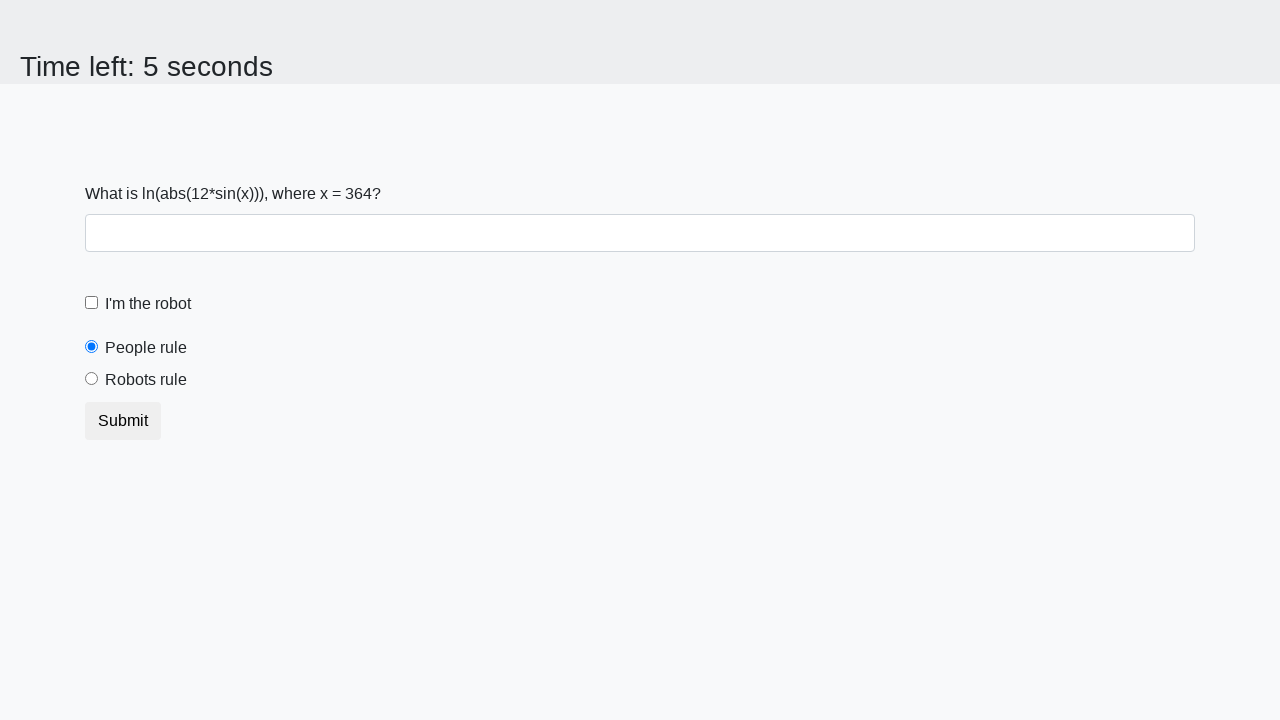

Printed initial submit button disabled value
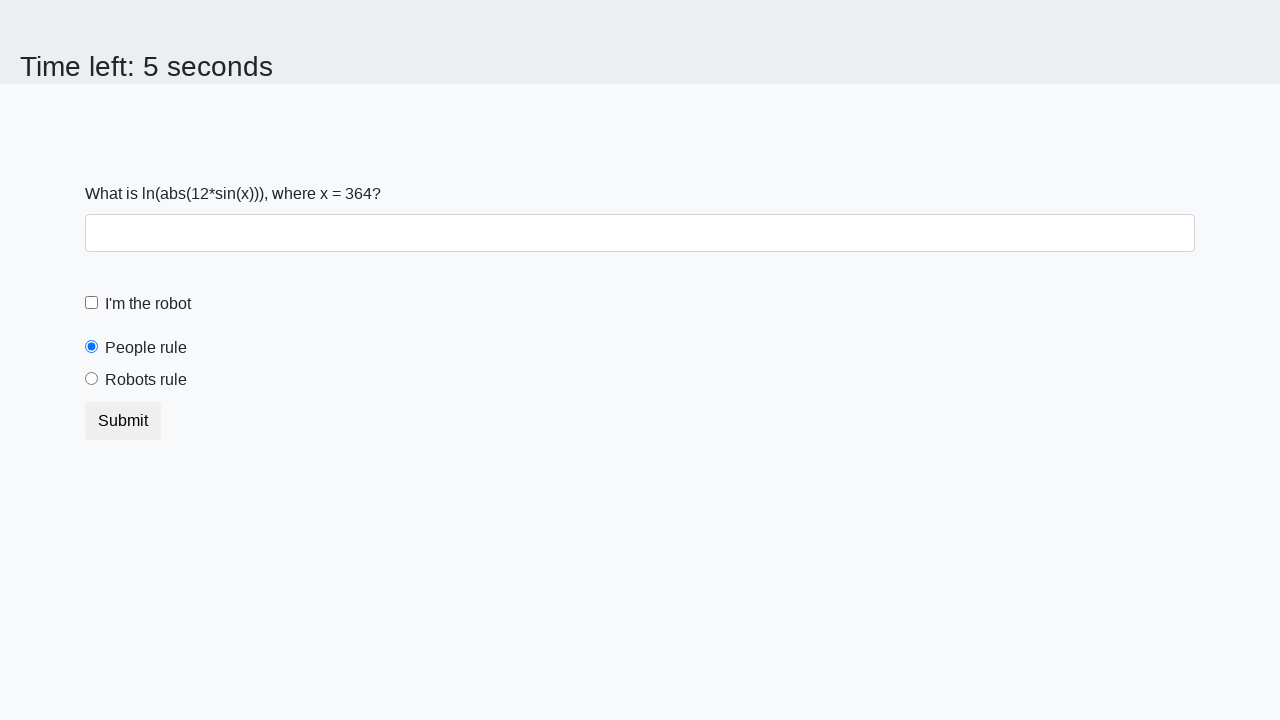

Asserted that submit button is not disabled initially
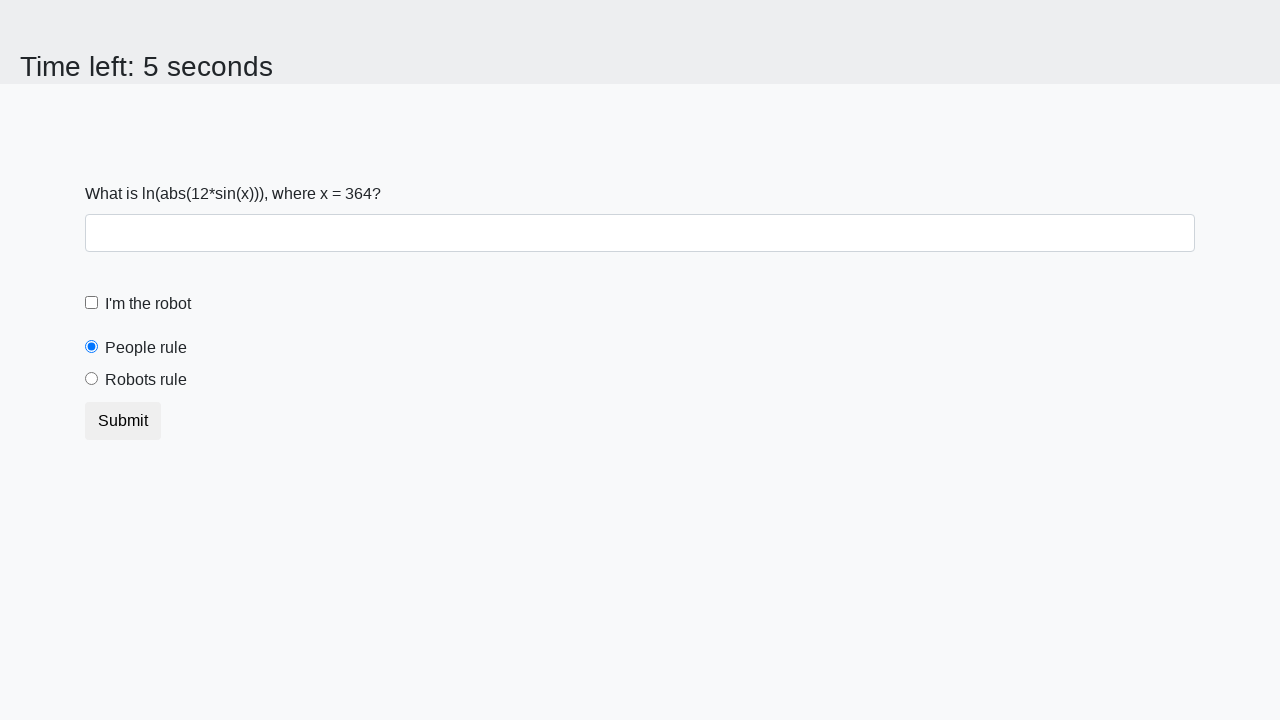

Waited 10 seconds for form state to change
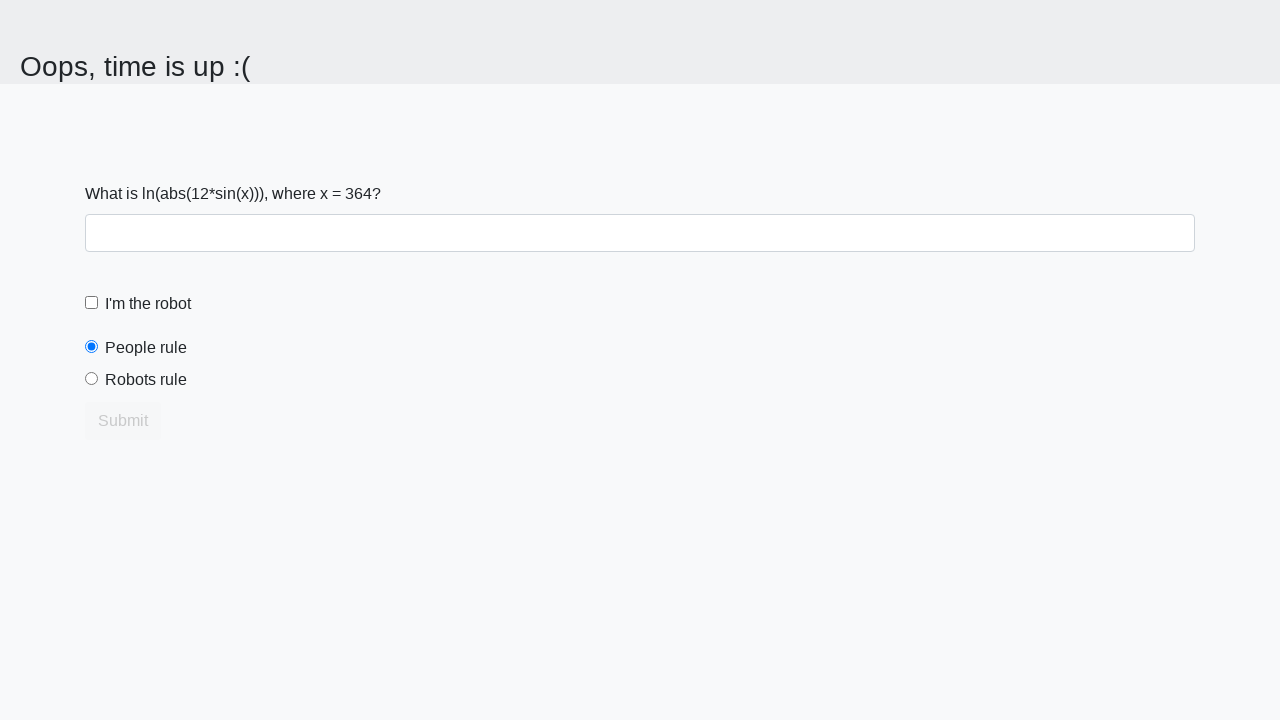

Retrieved 'disabled' attribute from submit button after timeout
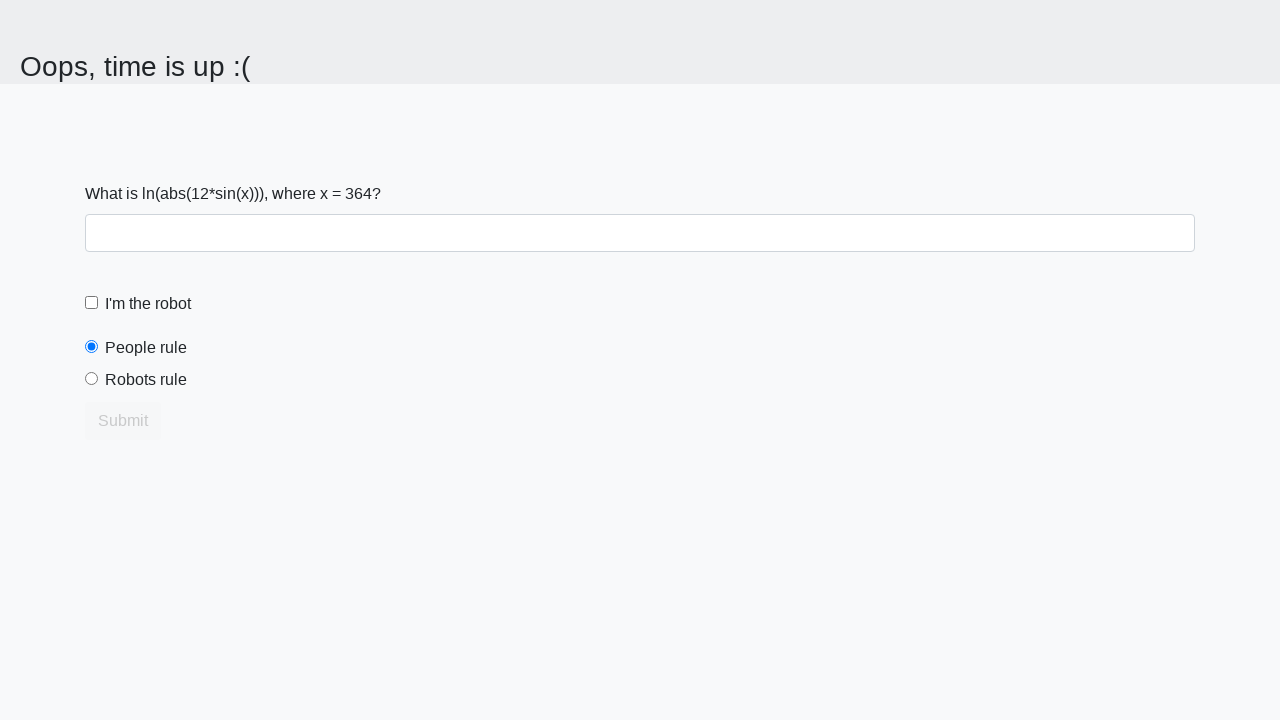

Printed submit button disabled value after 10 seconds
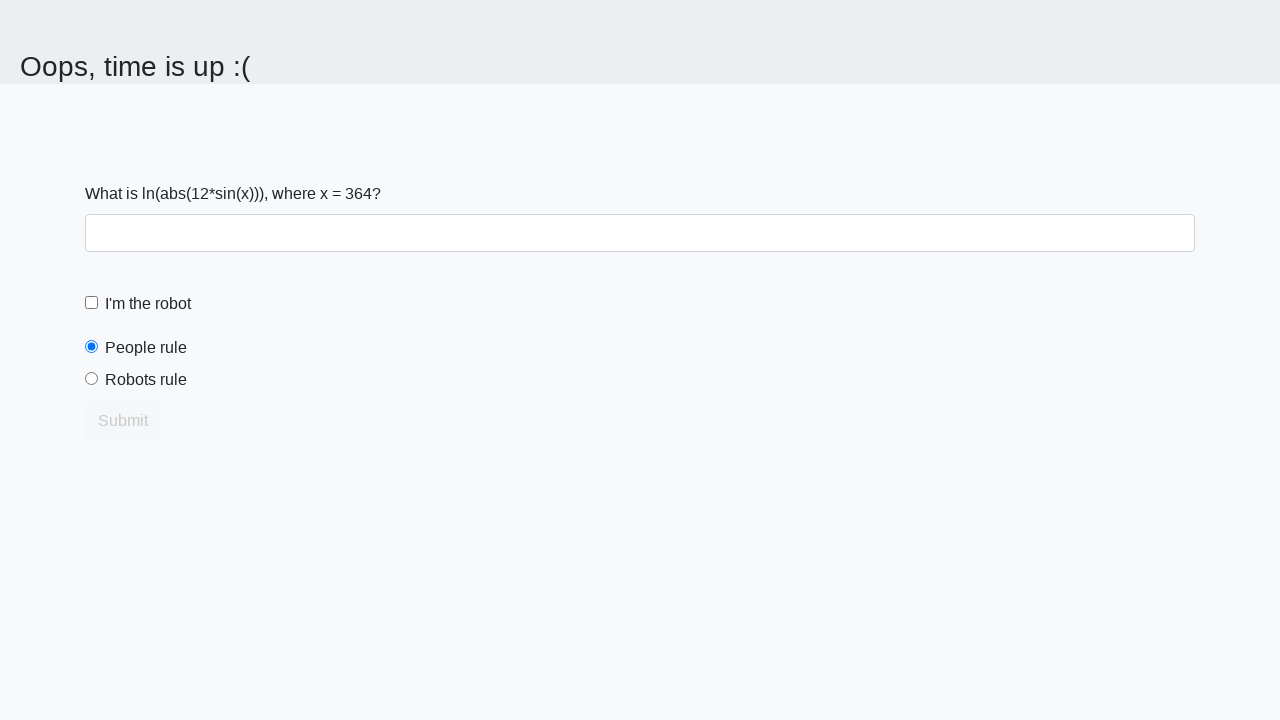

Asserted that submit button is disabled after 10 seconds
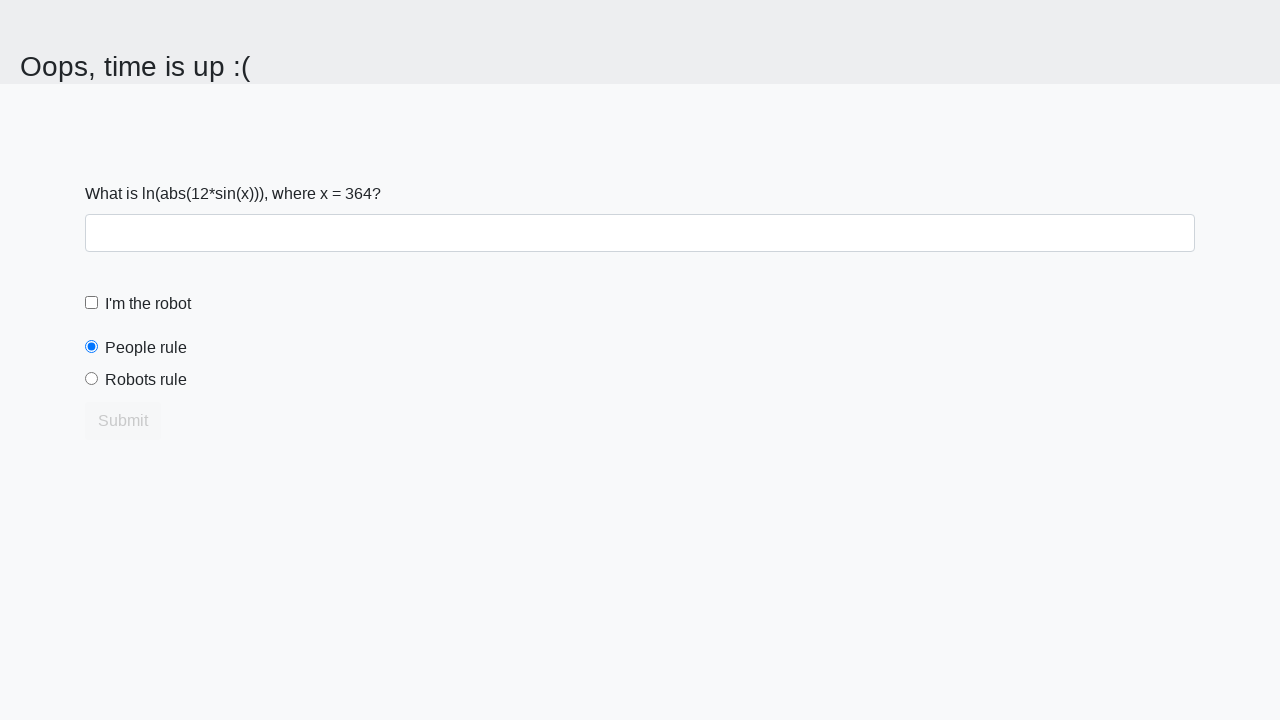

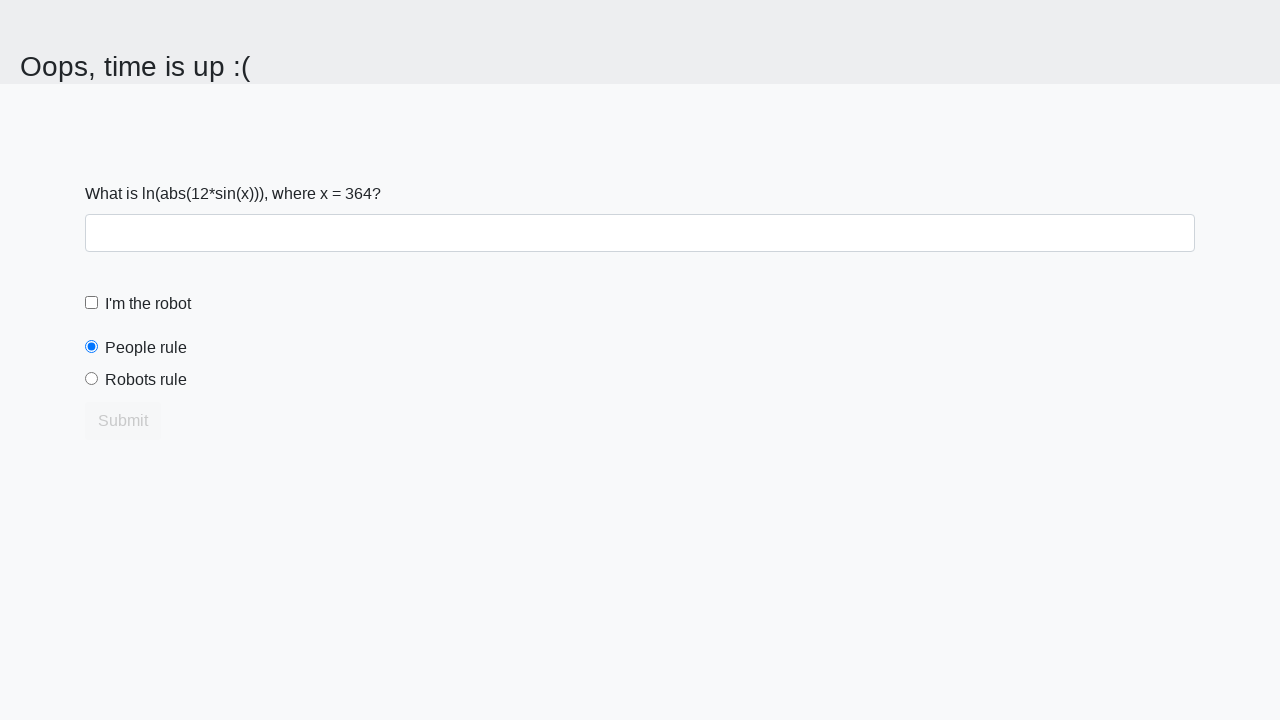